Tests sorting the Due column in ascending order by clicking the column header and verifying the values are sorted correctly

Starting URL: http://the-internet.herokuapp.com/tables

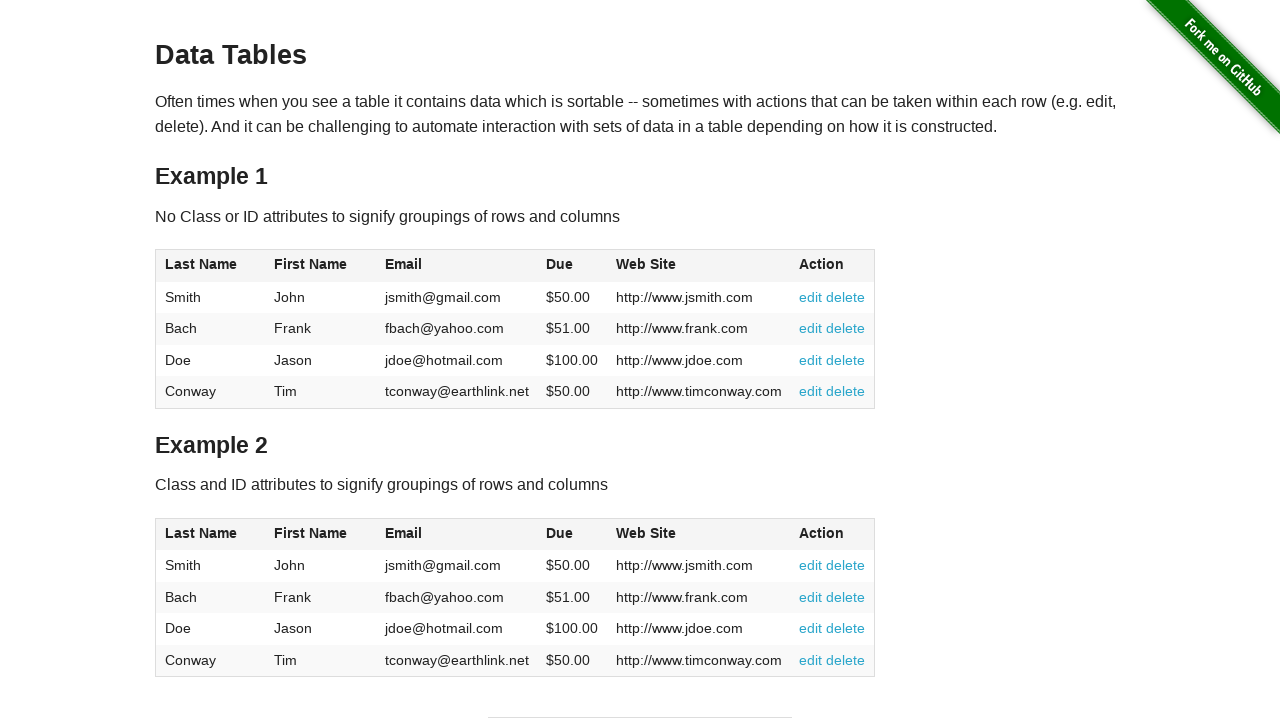

Clicked Due column header to sort ascending at (572, 266) on #table1 thead tr th:nth-of-type(4)
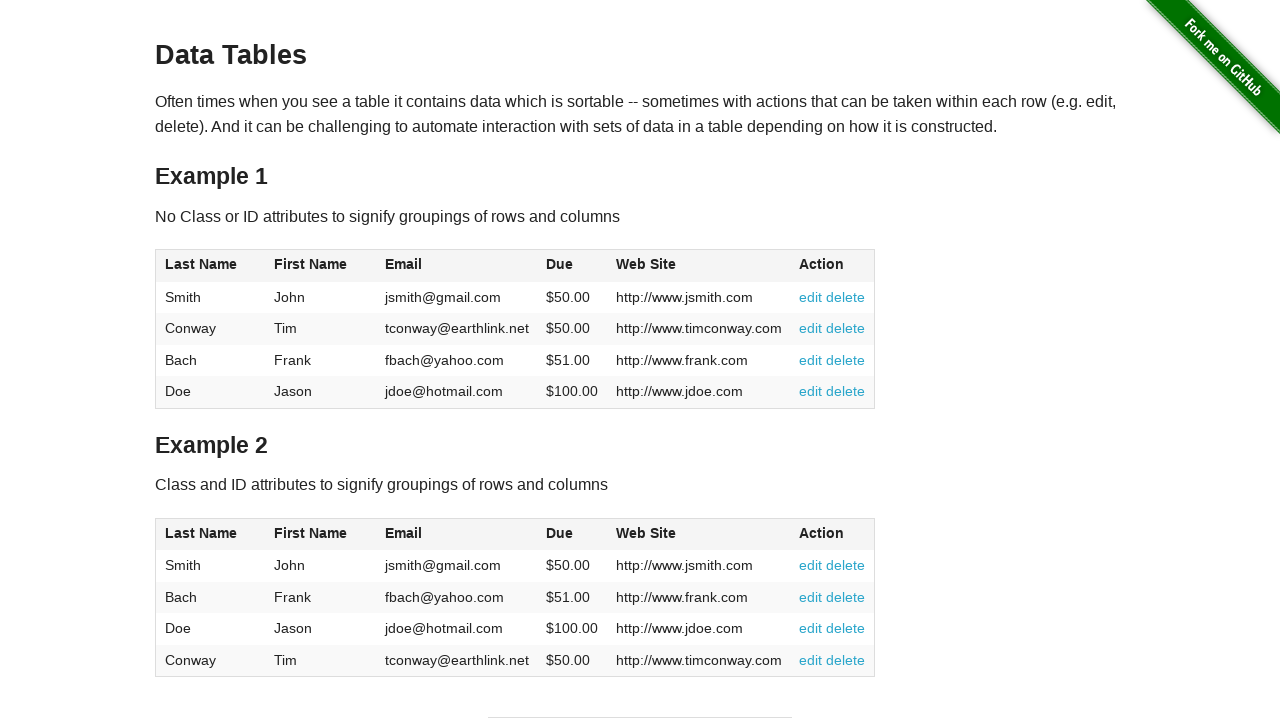

Verified table Due column cells are present after sorting
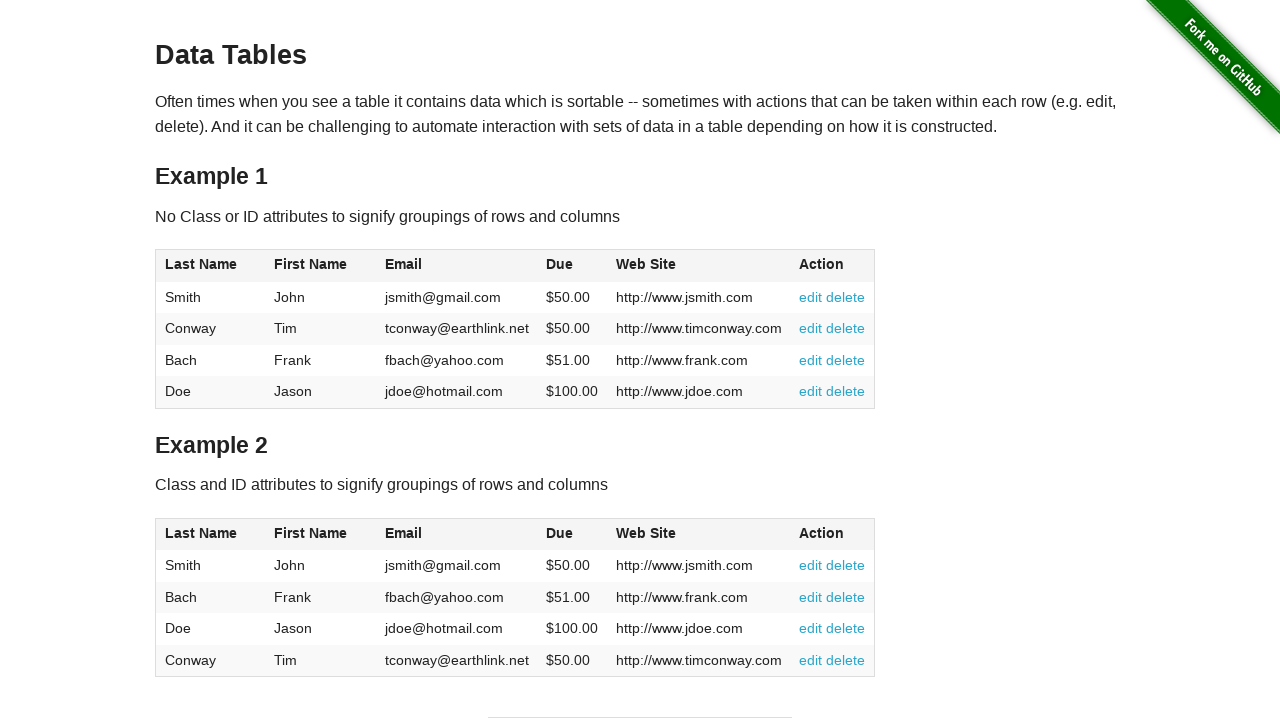

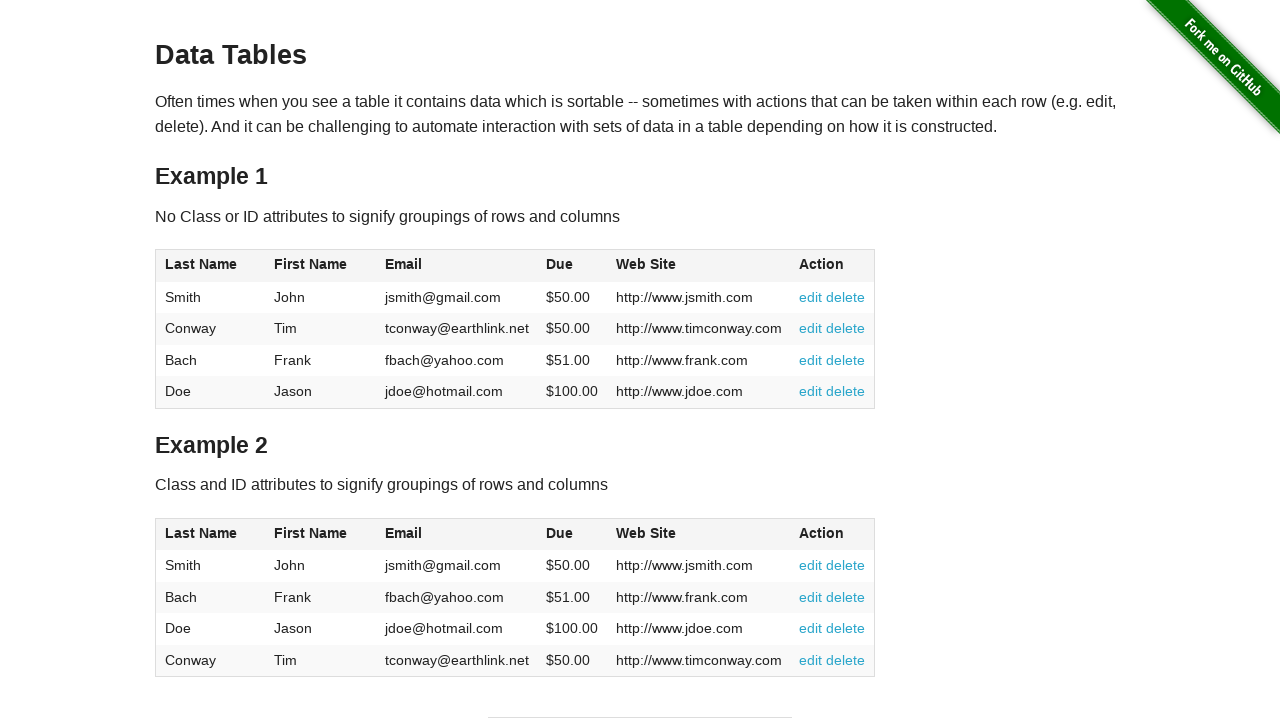